Tests file upload functionality on a demo site by clicking the file upload button and uploading a file, then clicking the upload button to submit

Starting URL: https://demo.automationtesting.in/FileUpload.html

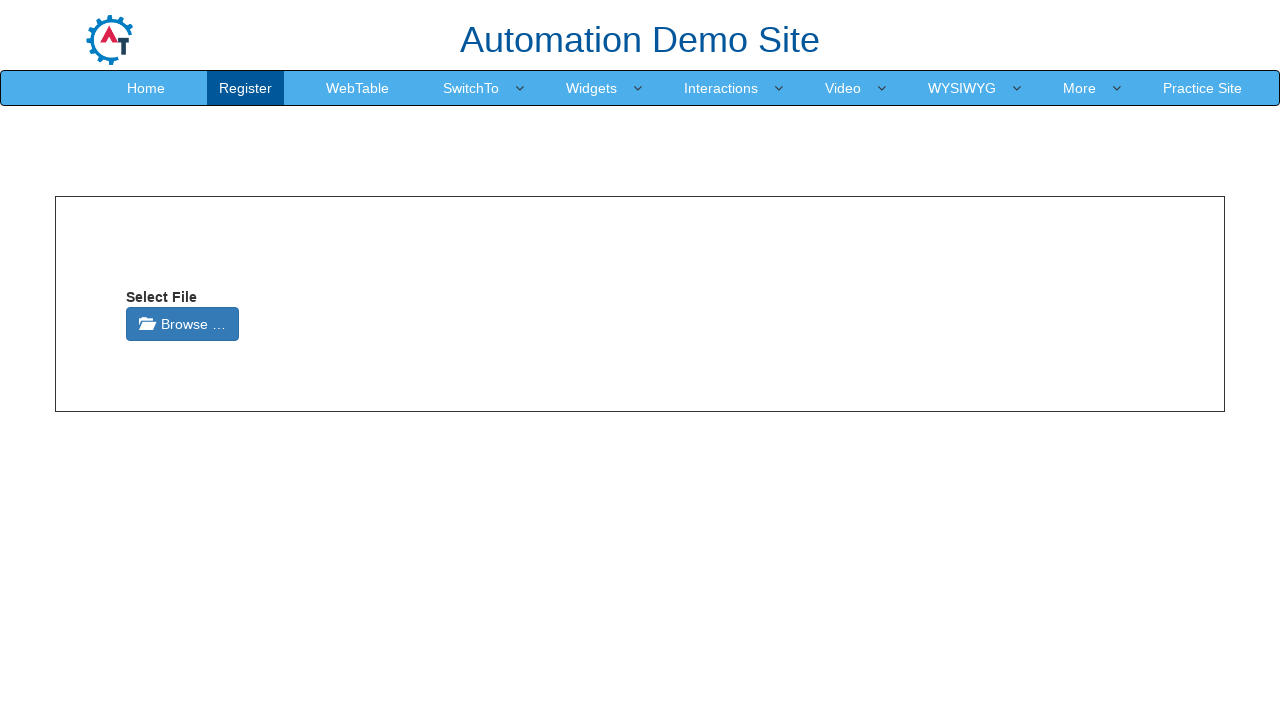

Clicked file upload button and file chooser dialog opened at (182, 324) on xpath=//div[@class='btn btn-primary btn-file']
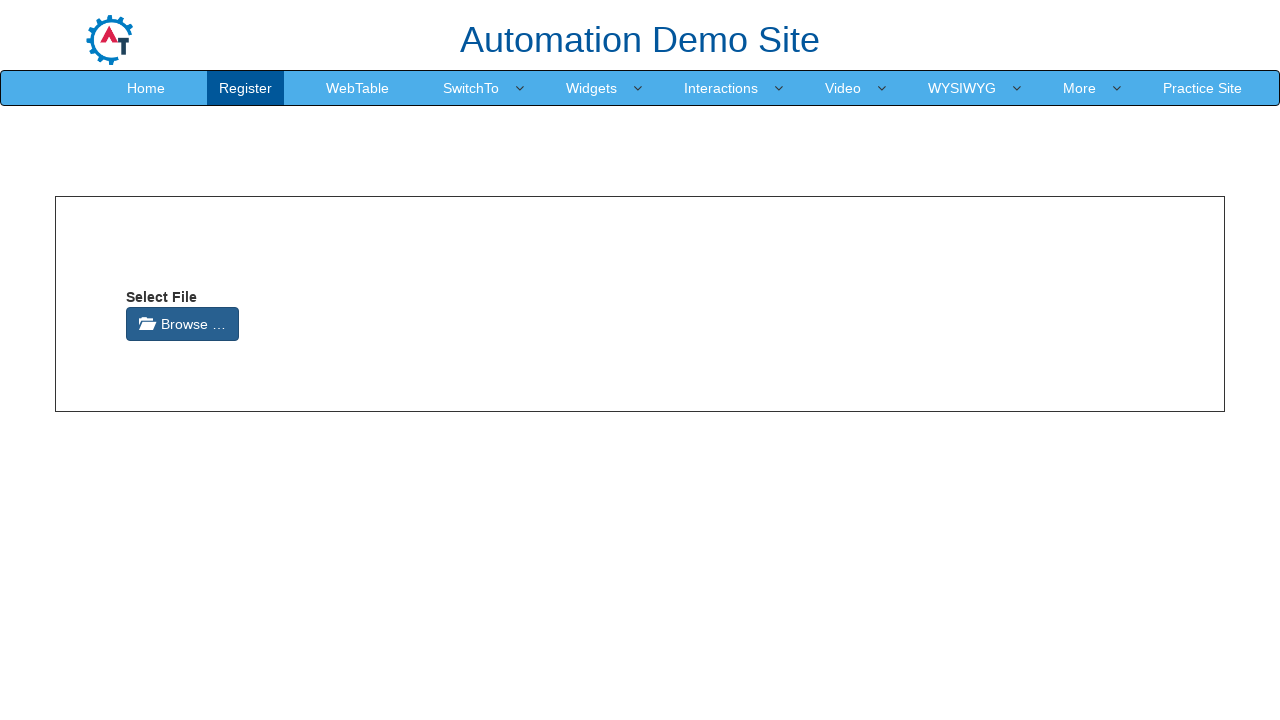

Created temporary test file for upload
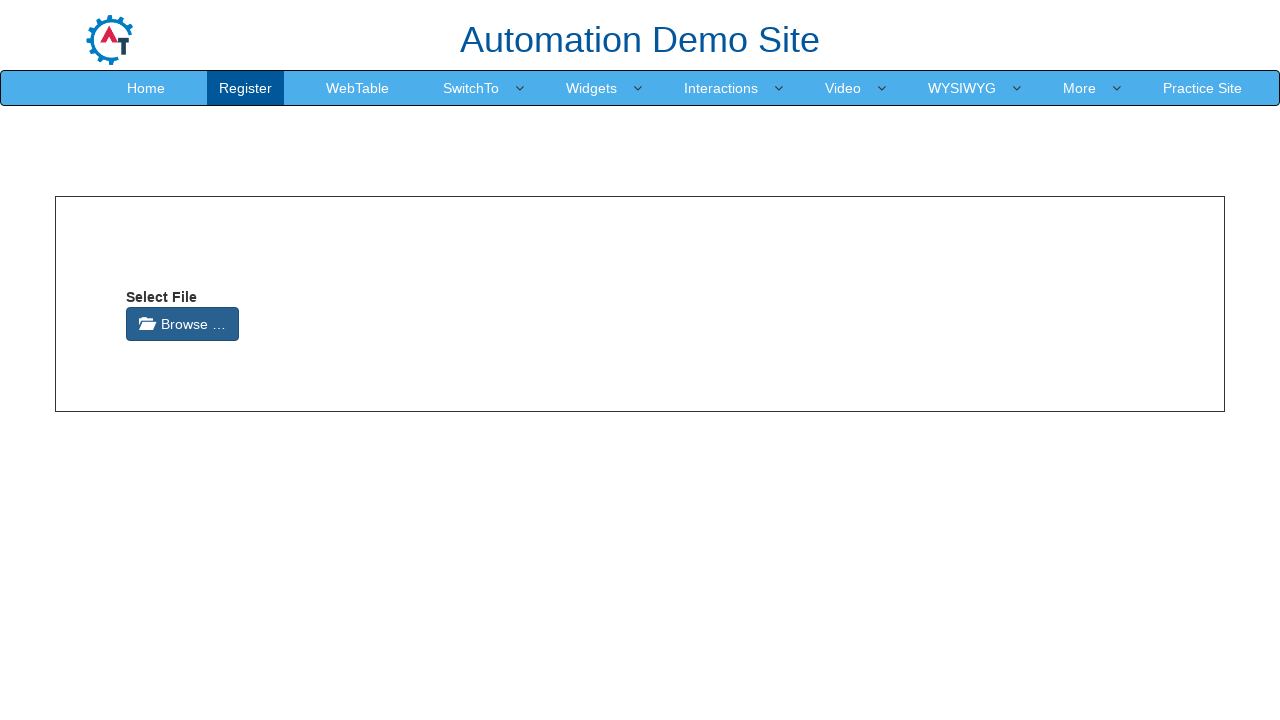

Selected test file in file chooser dialog
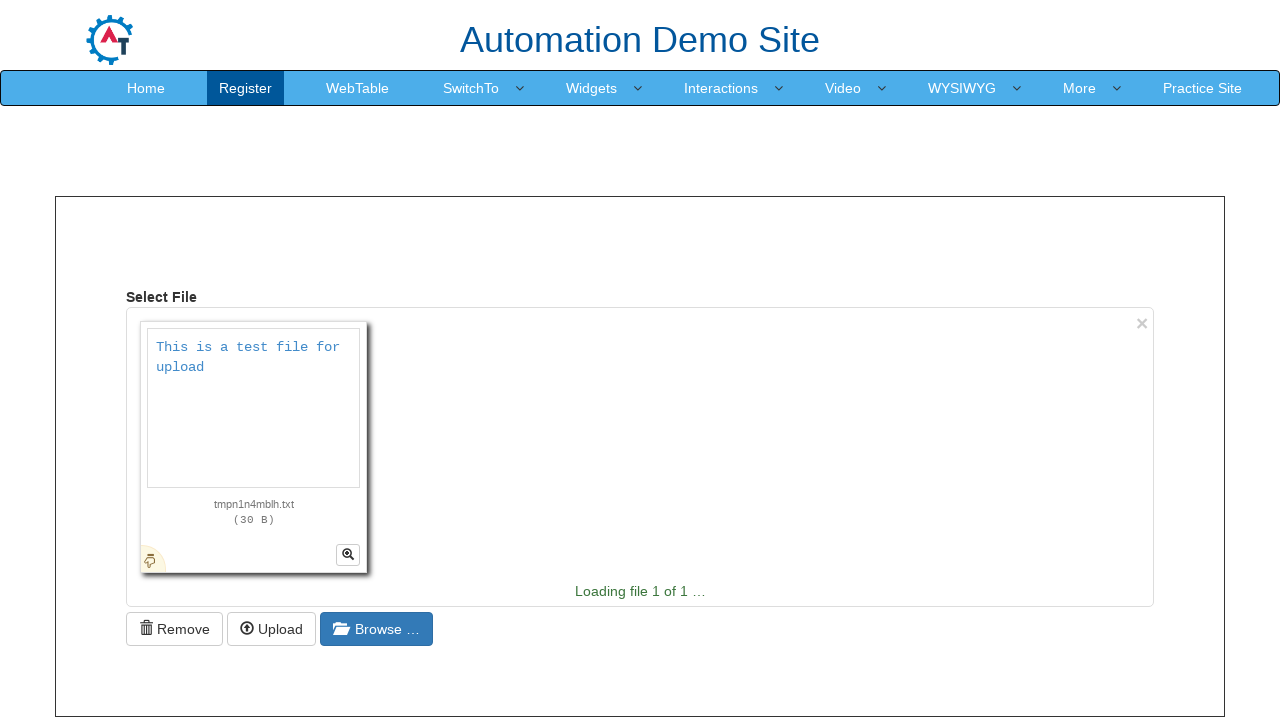

Waited for file selection to be processed
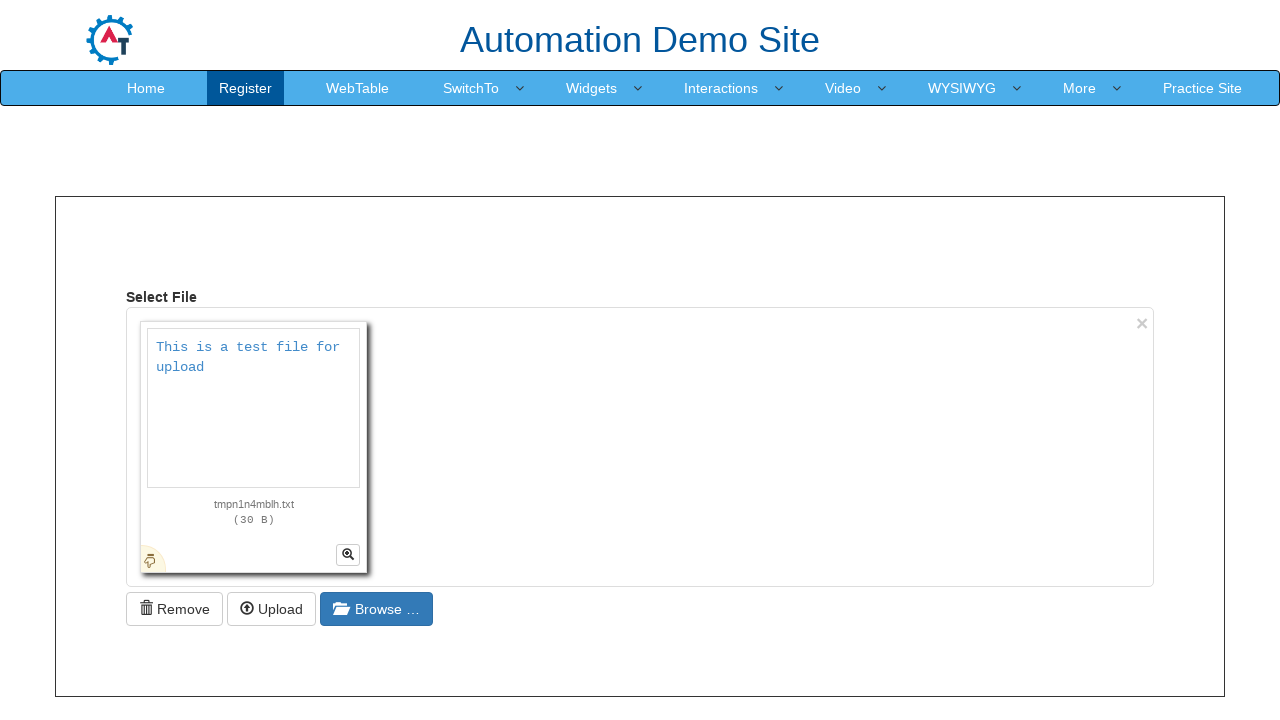

Clicked upload button to submit the file at (272, 609) on xpath=//button[@title='Upload selected files']
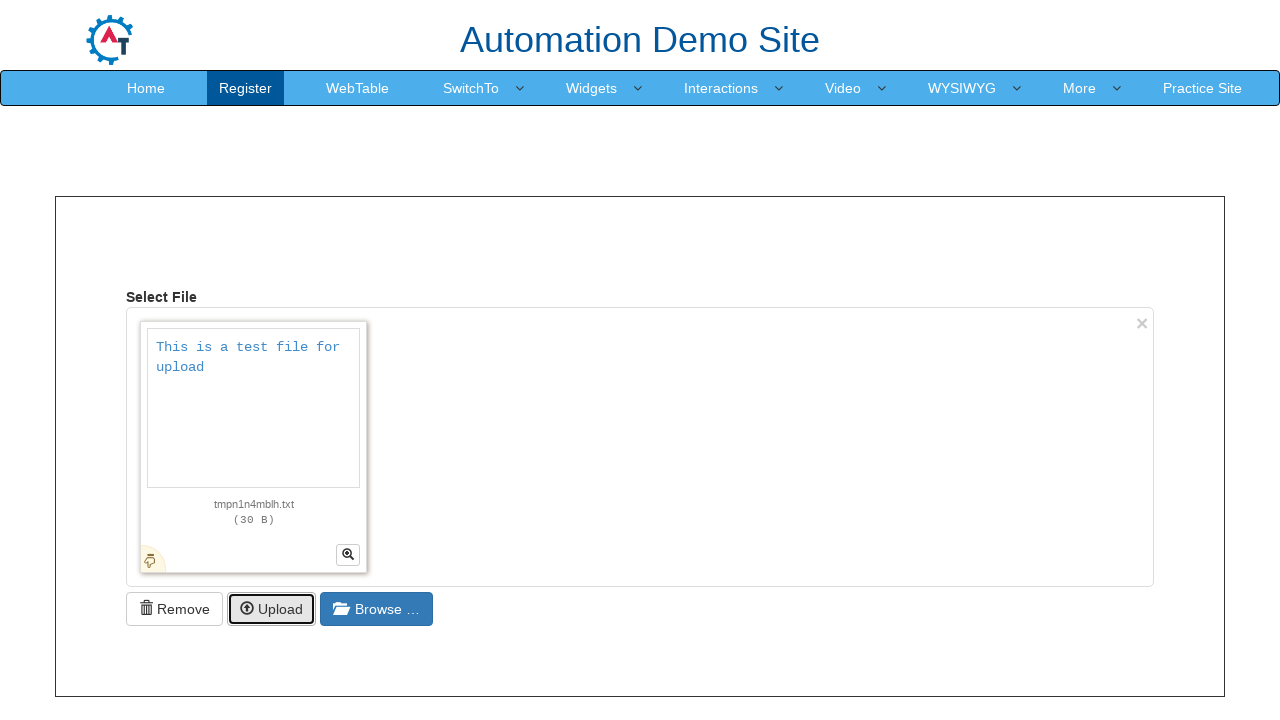

Waited for file upload to complete
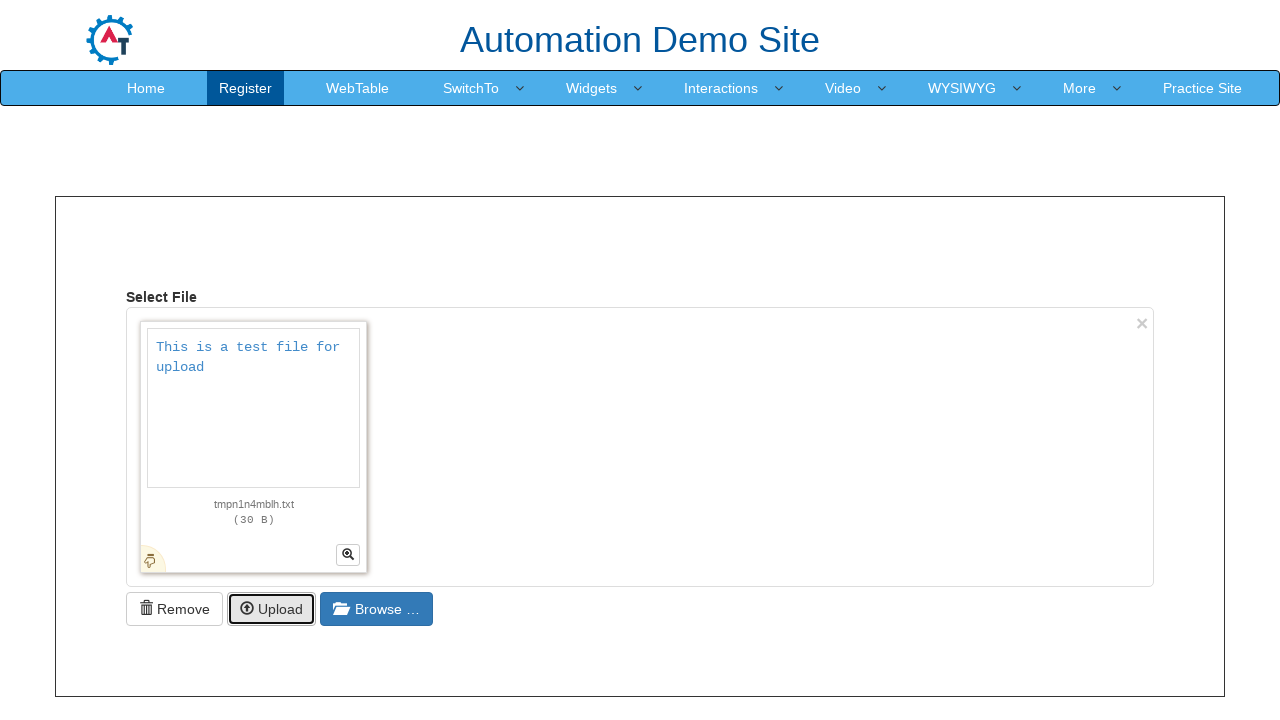

Cleaned up temporary test file
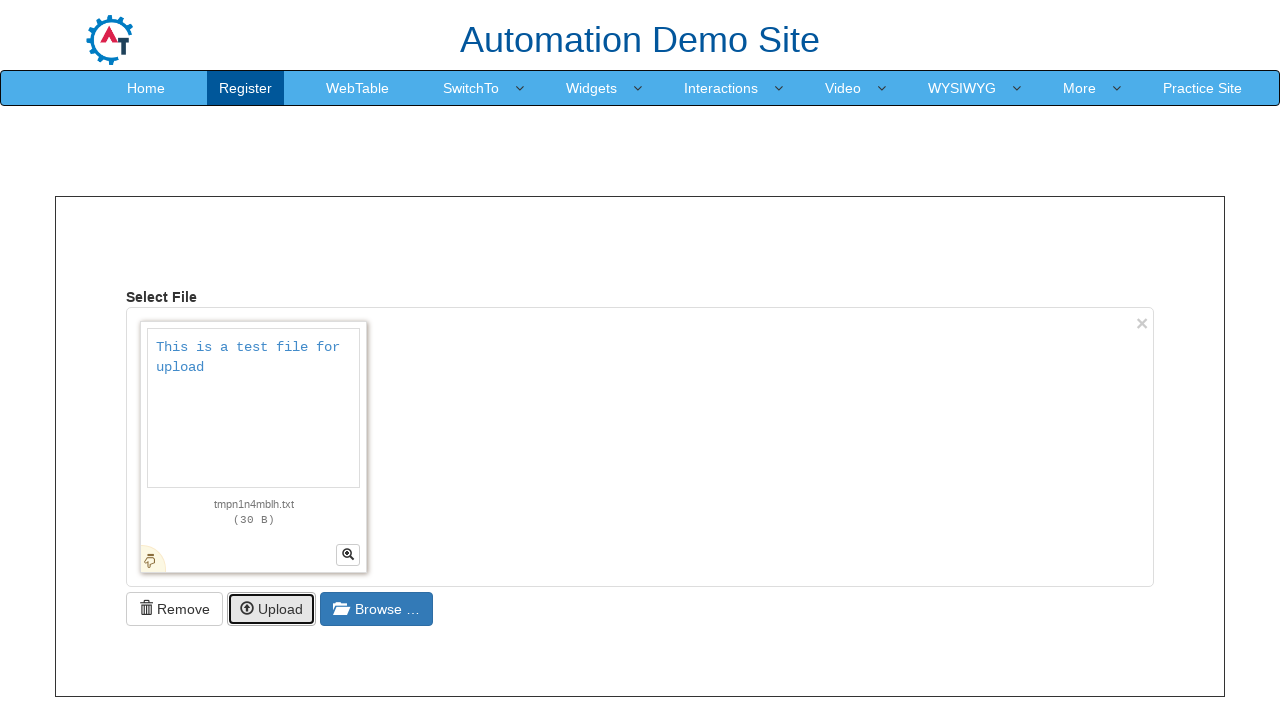

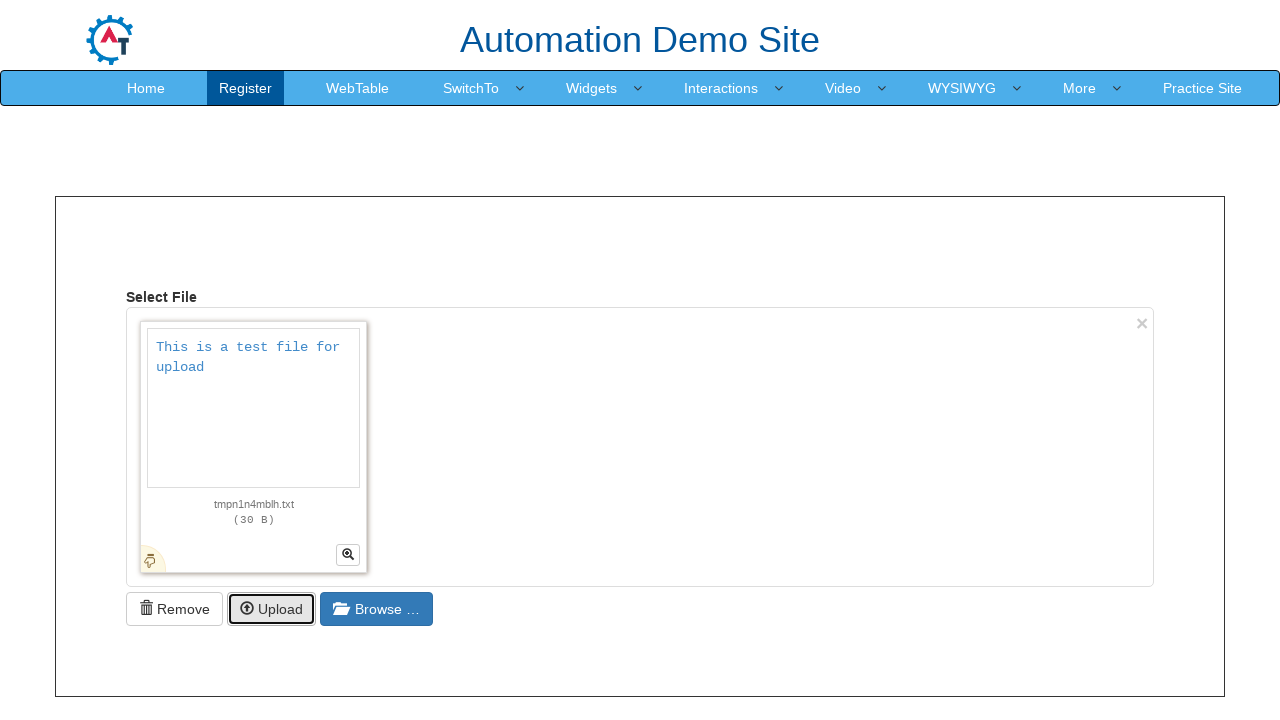